Tests different button click interactions including double-click, right-click (context click), and regular click on multiple buttons

Starting URL: https://demoqa.com/buttons

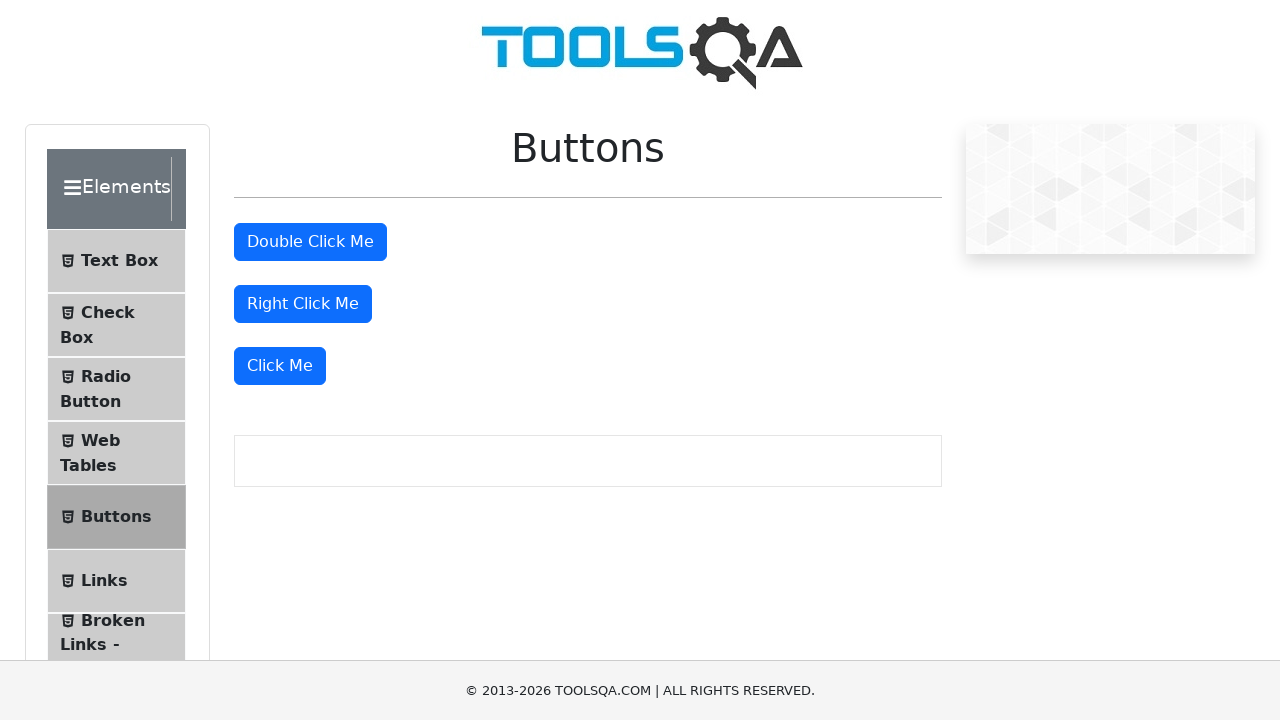

Double-clicked the double-click button at (310, 242) on #doubleClickBtn
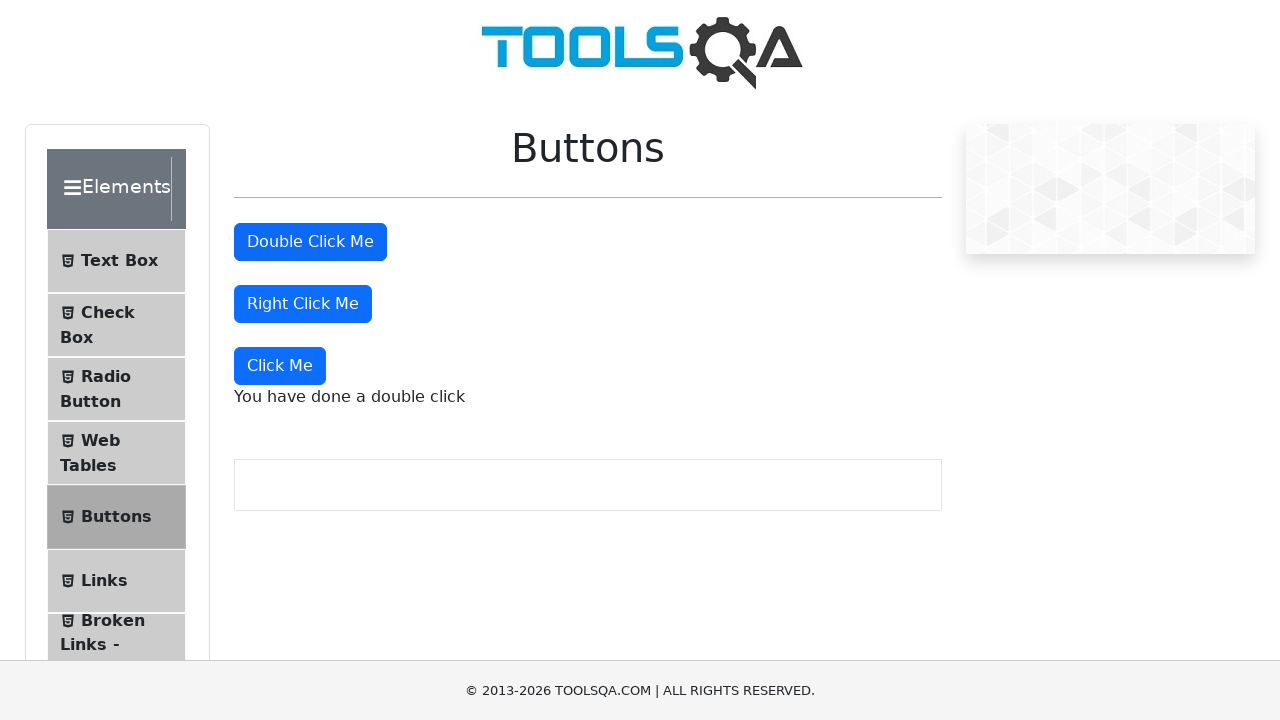

Right-clicked the right-click button at (303, 304) on #rightClickBtn
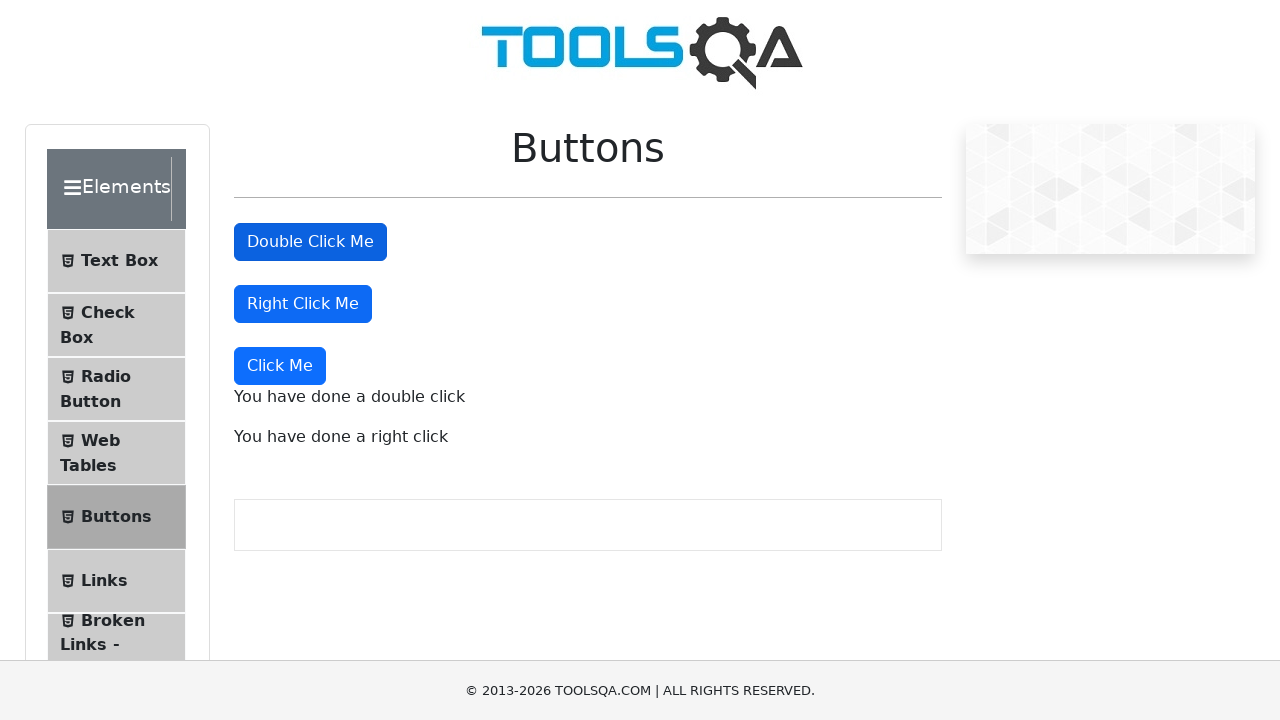

Clicked the regular 'Click Me' button at (280, 366) on xpath=//button[text()='Click Me']
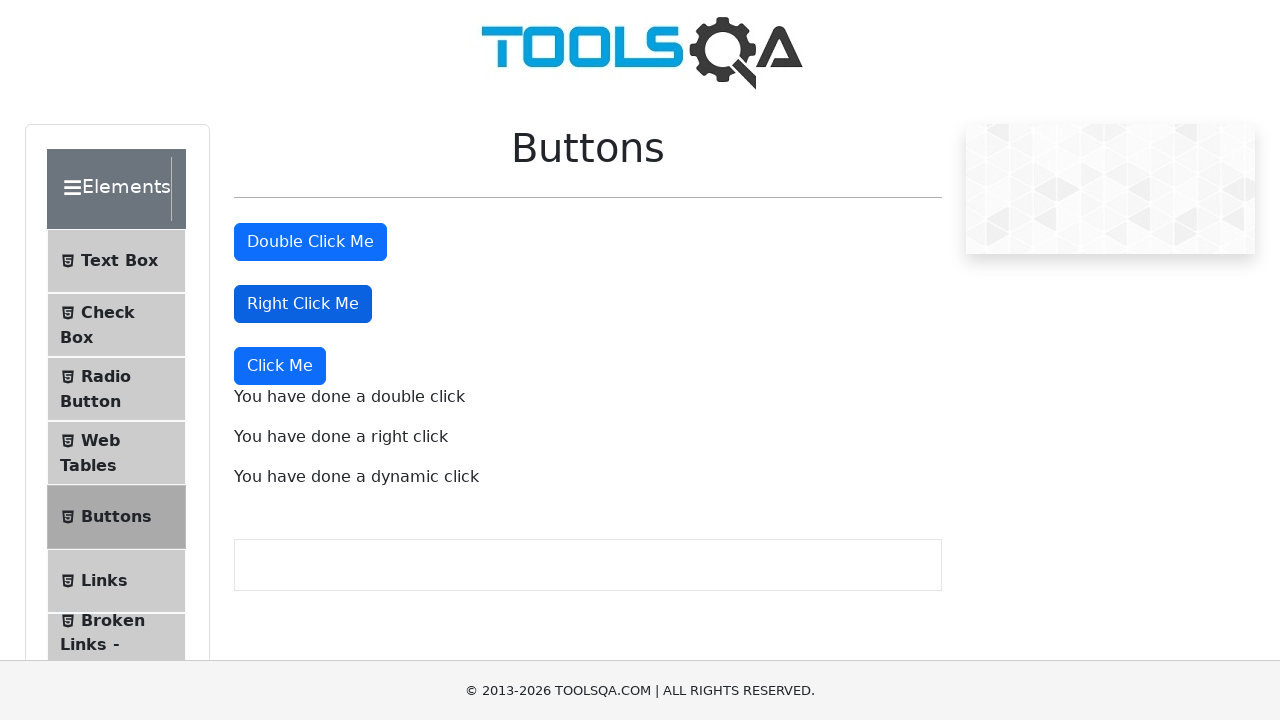

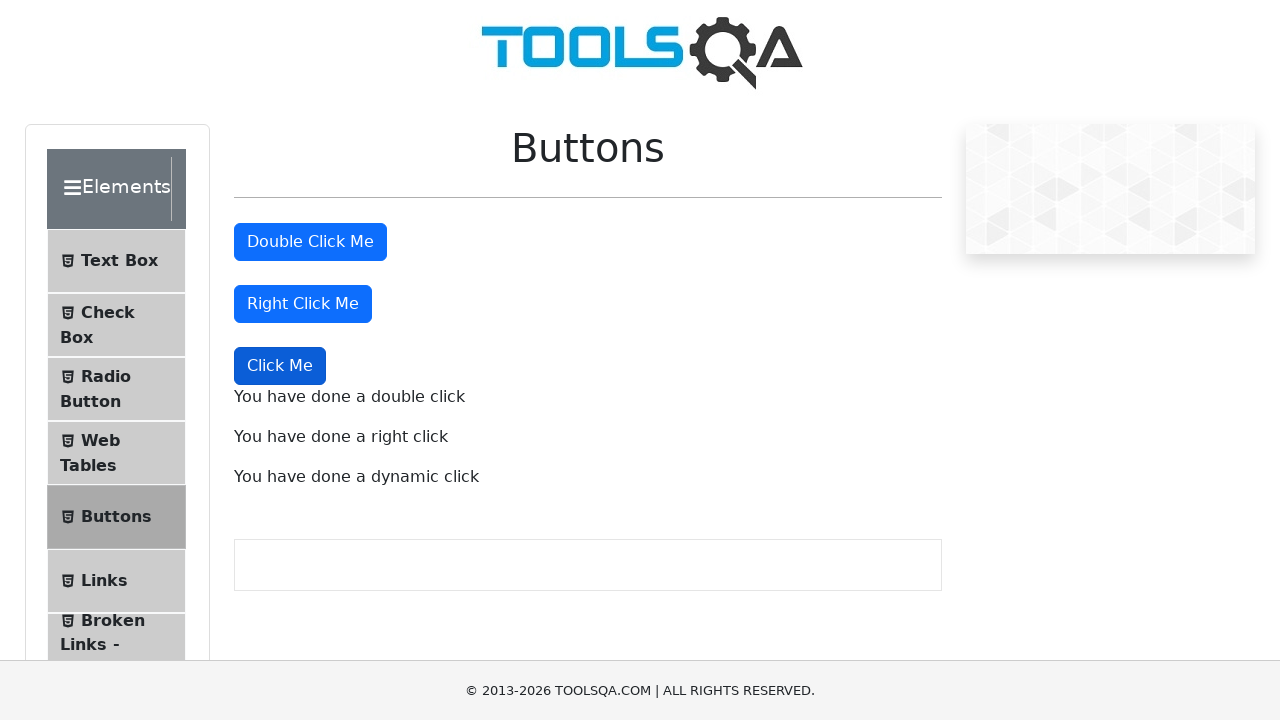